Tests dynamic click functionality by scrolling to and clicking a primary button

Starting URL: https://demoqa.com/buttons

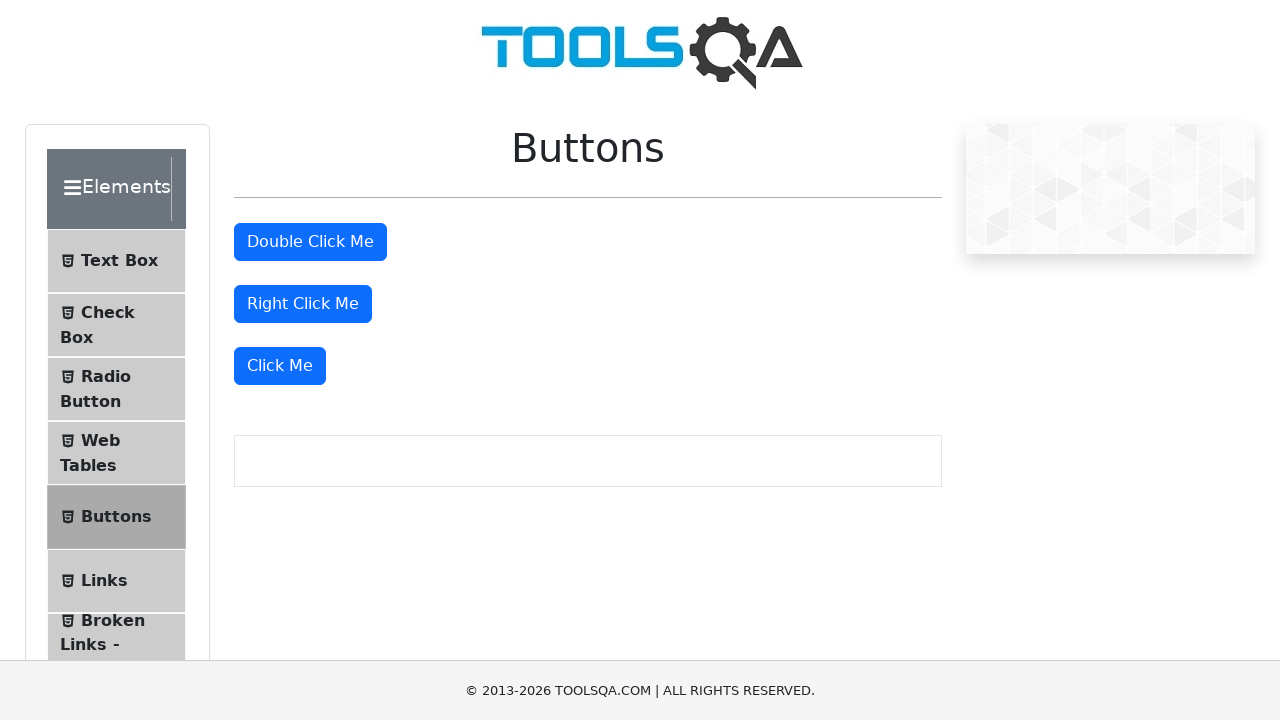

Navigated to https://demoqa.com/buttons
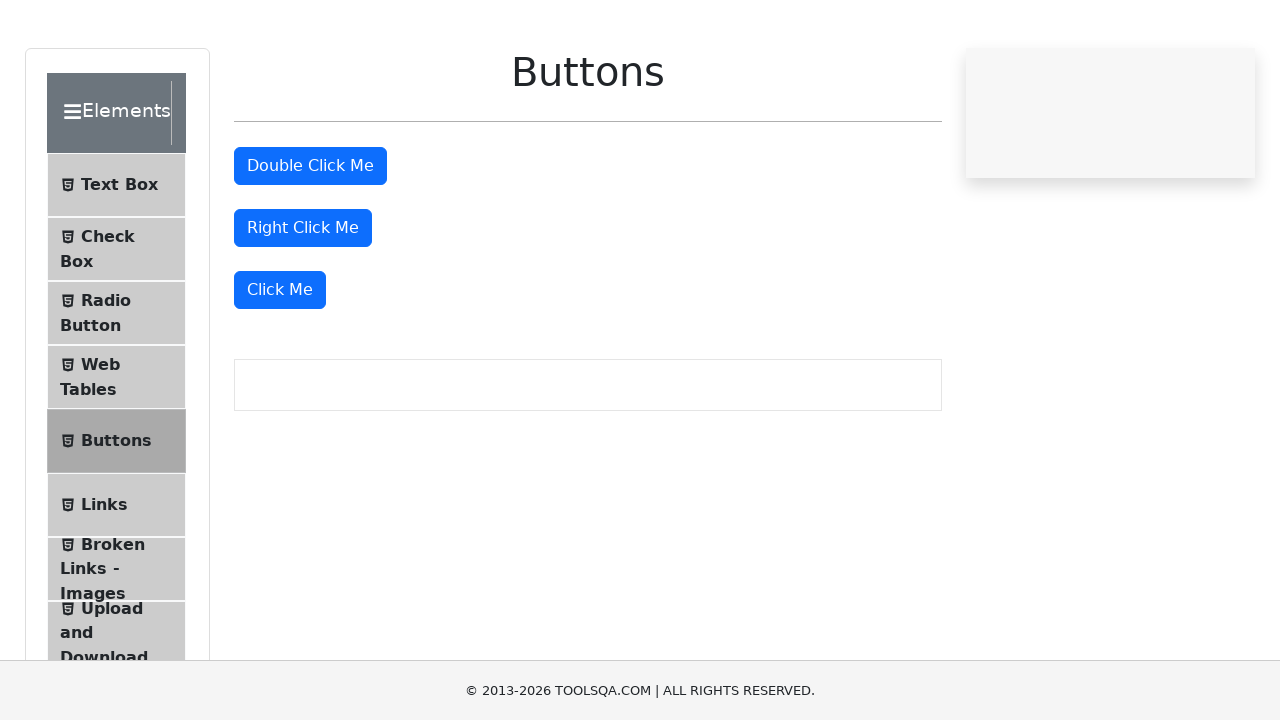

Scrolled to the dynamic 'Click Me' button
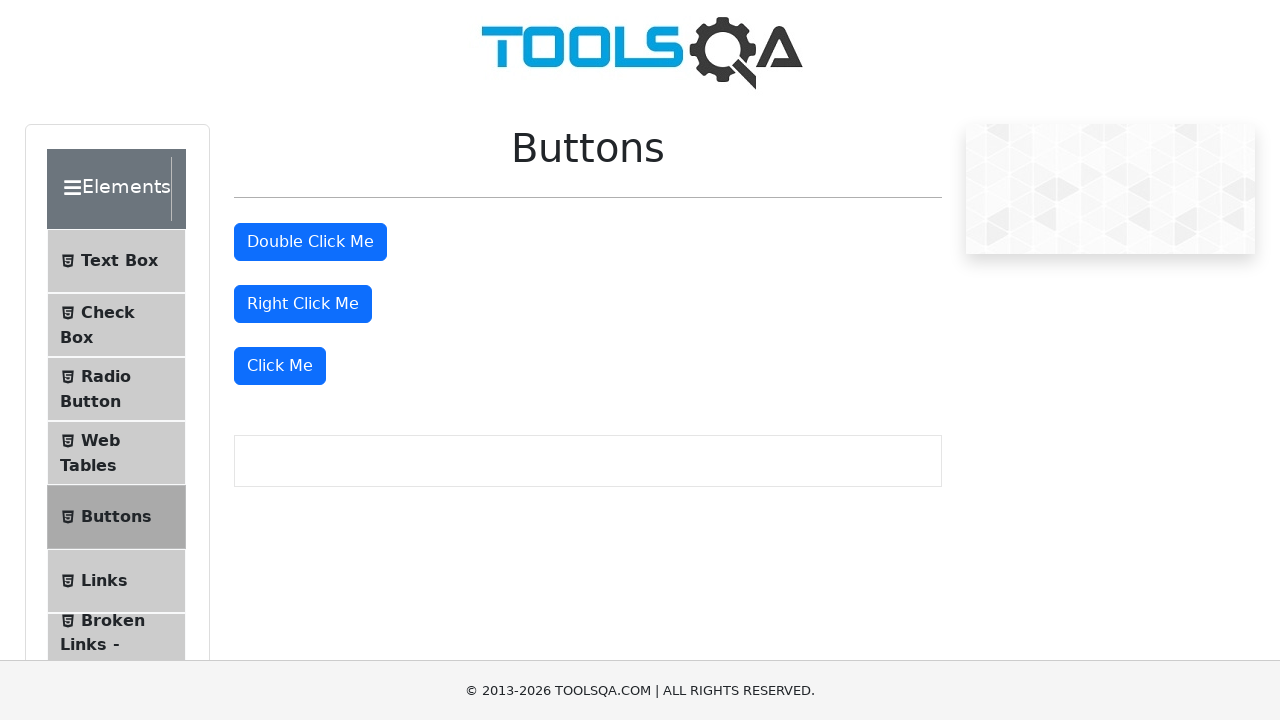

Clicked the dynamic 'Click Me' button at (280, 366) on xpath=//button[normalize-space()='Click Me']
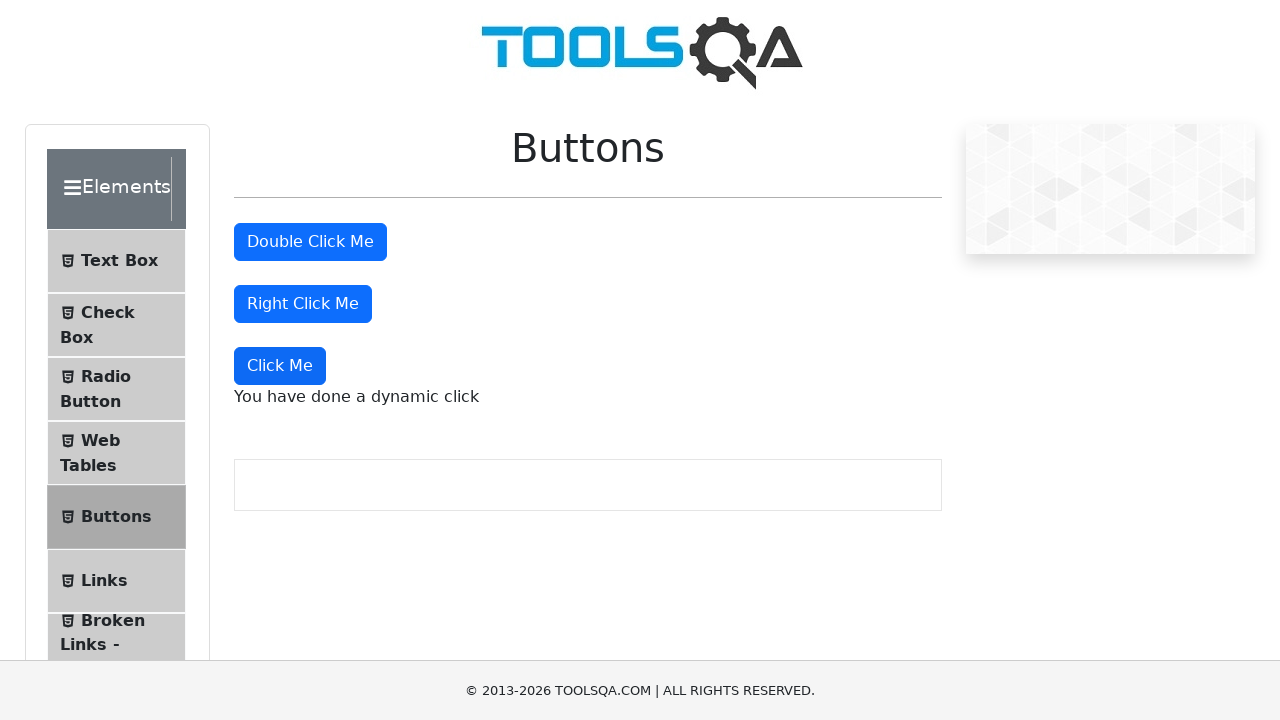

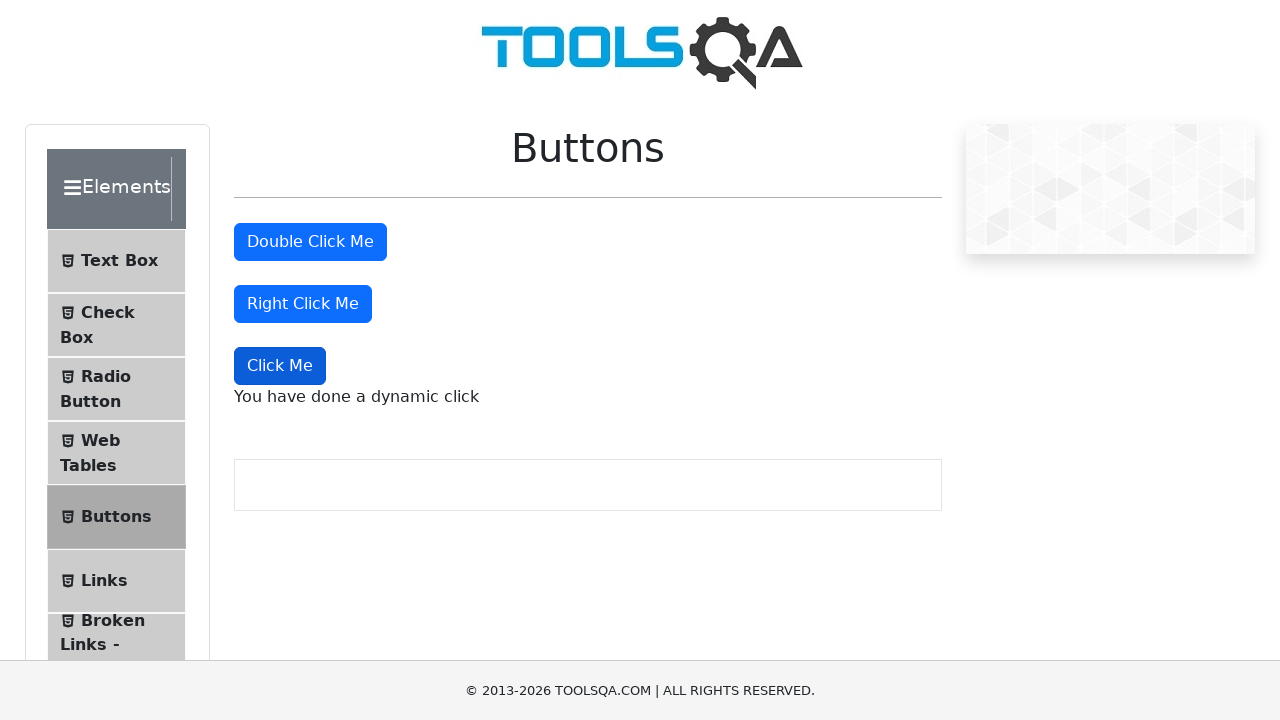